Tests checkbox toggling functionality by clicking each checkbox on the page and verifying that the selected state changes after each click.

Starting URL: https://the-internet.herokuapp.com/checkboxes

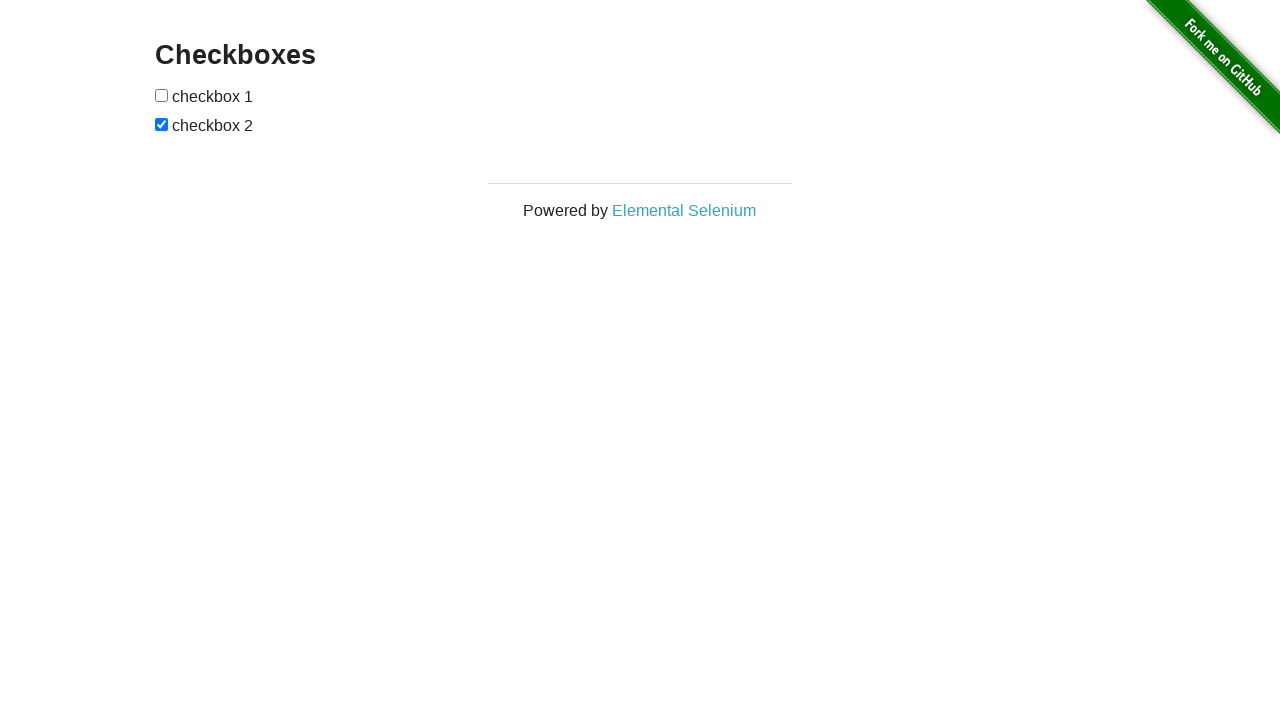

Waited for checkboxes to load on the page
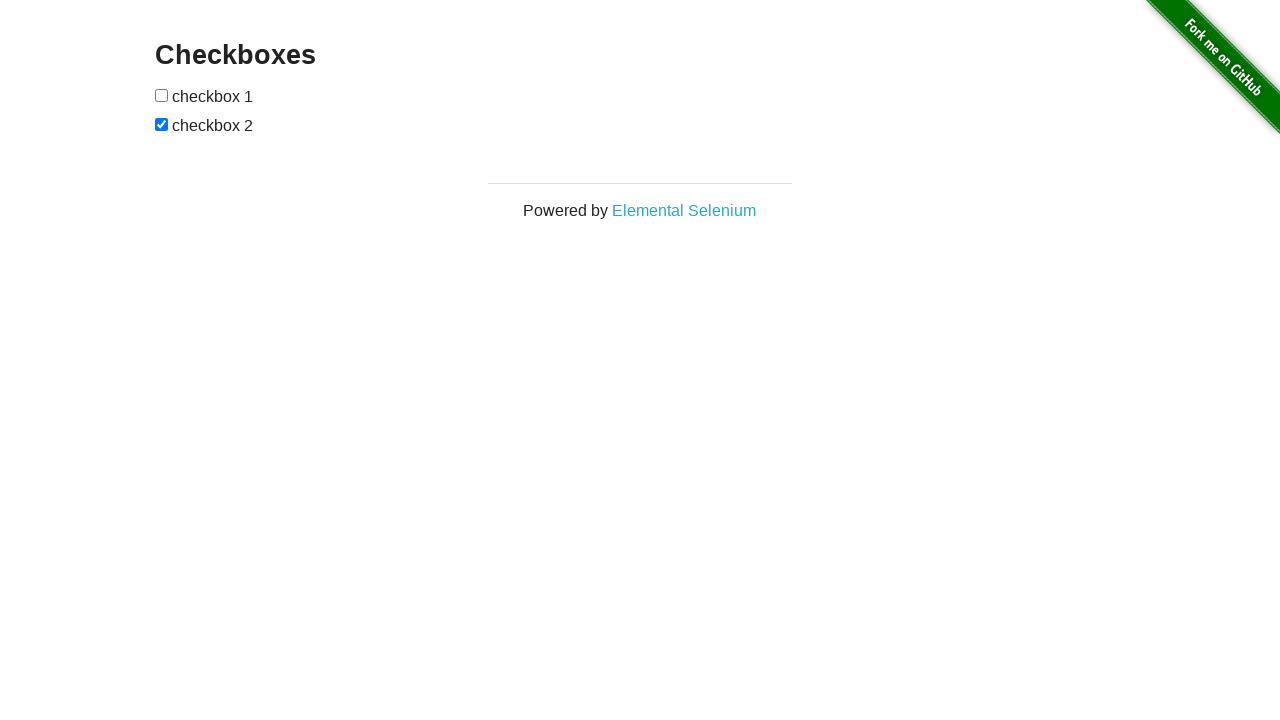

Located all checkboxes on the page
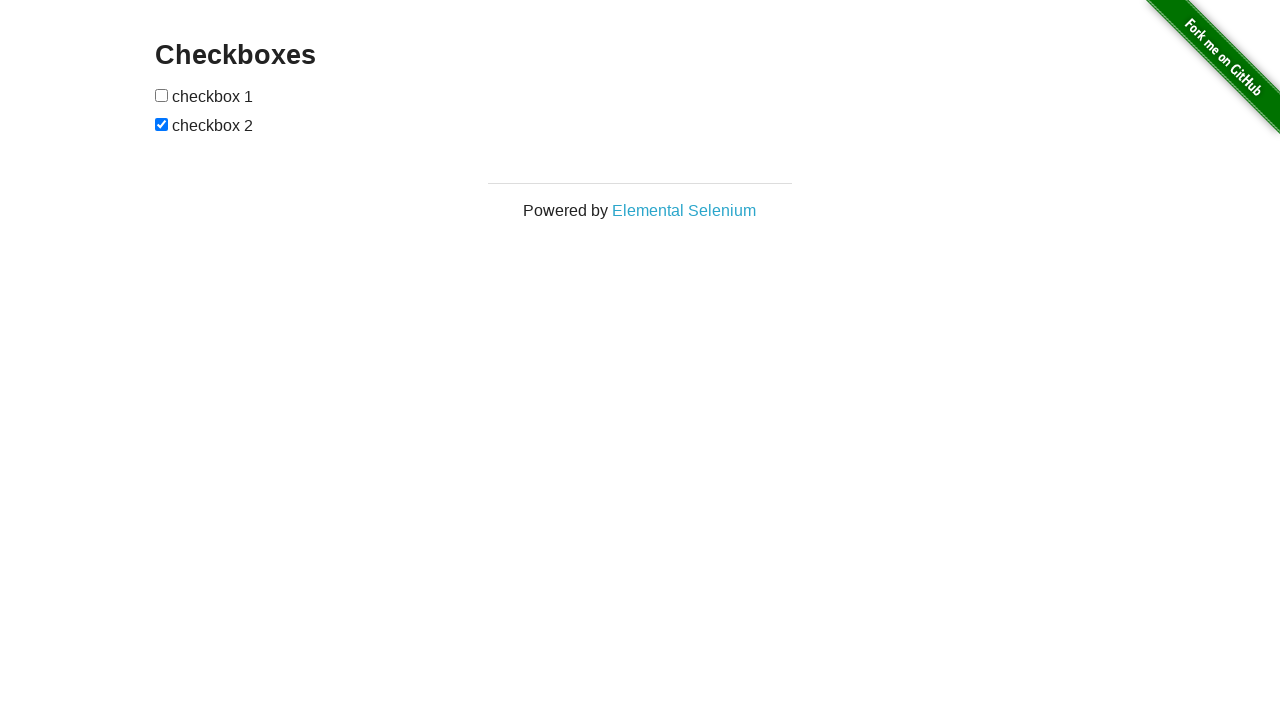

Found 2 checkboxes on the page
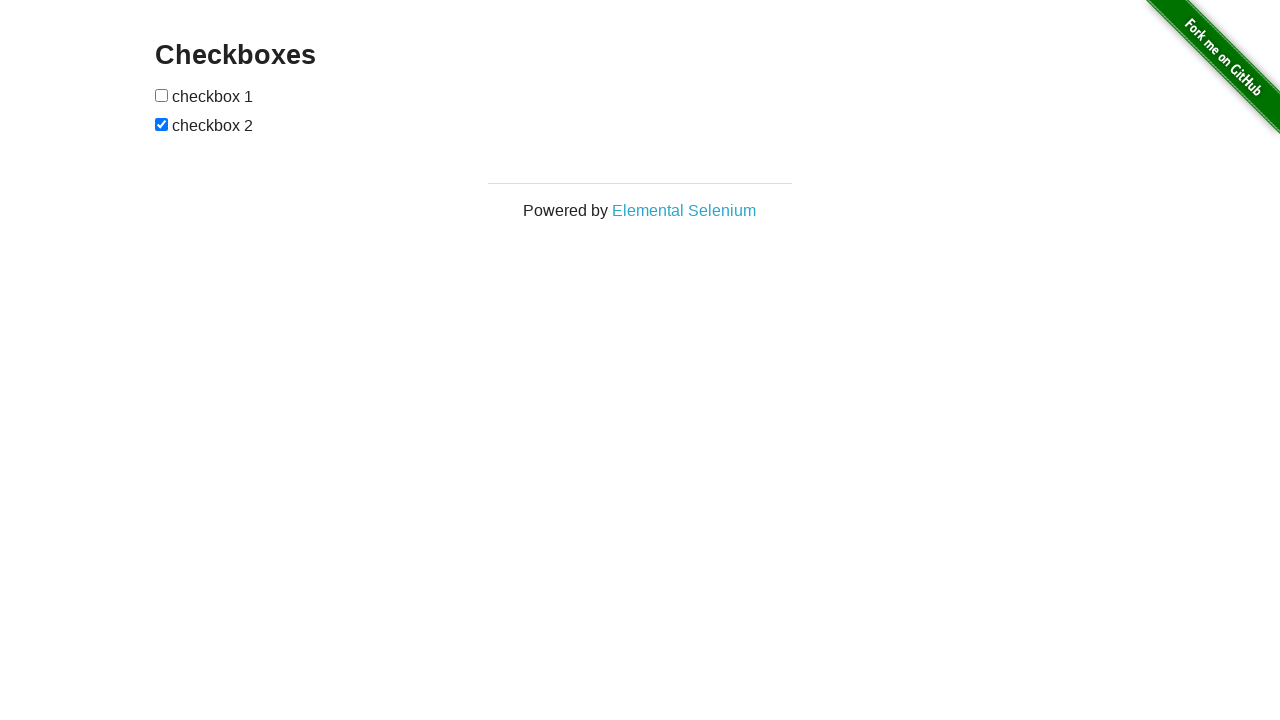

Checked initial state of checkbox 1: False
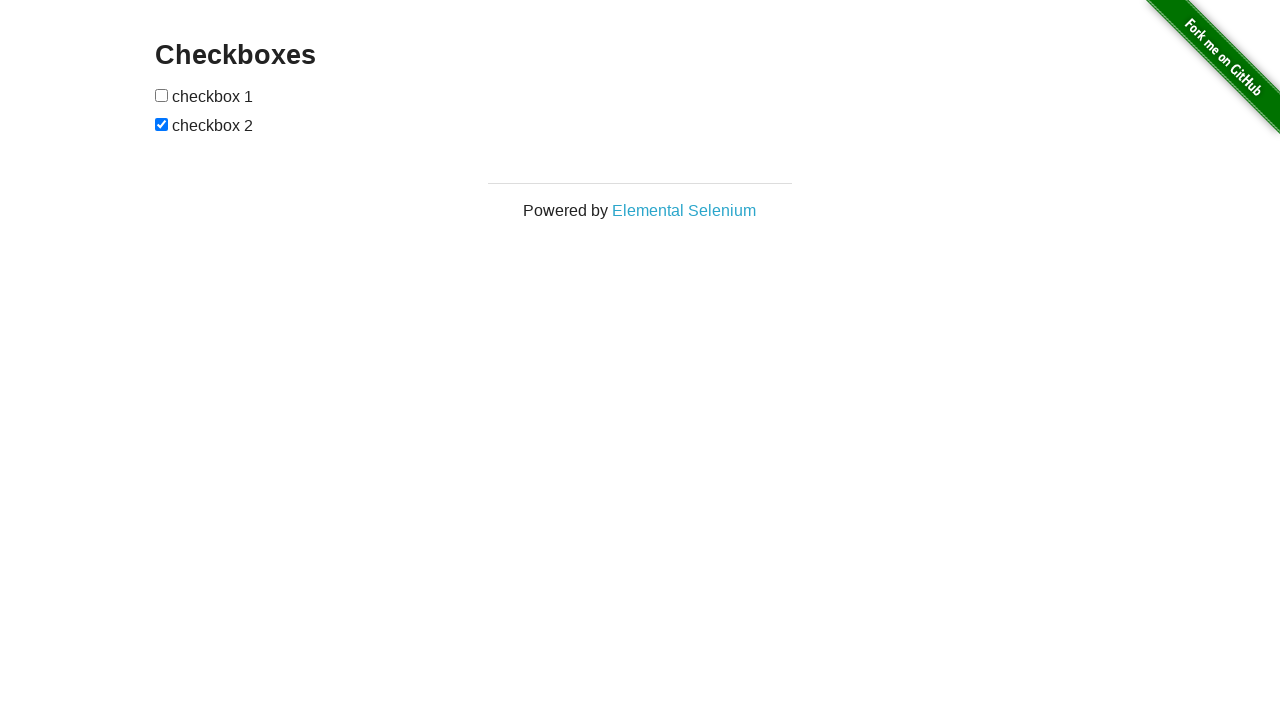

Clicked checkbox 1 at (162, 95) on input[type='checkbox'] >> nth=0
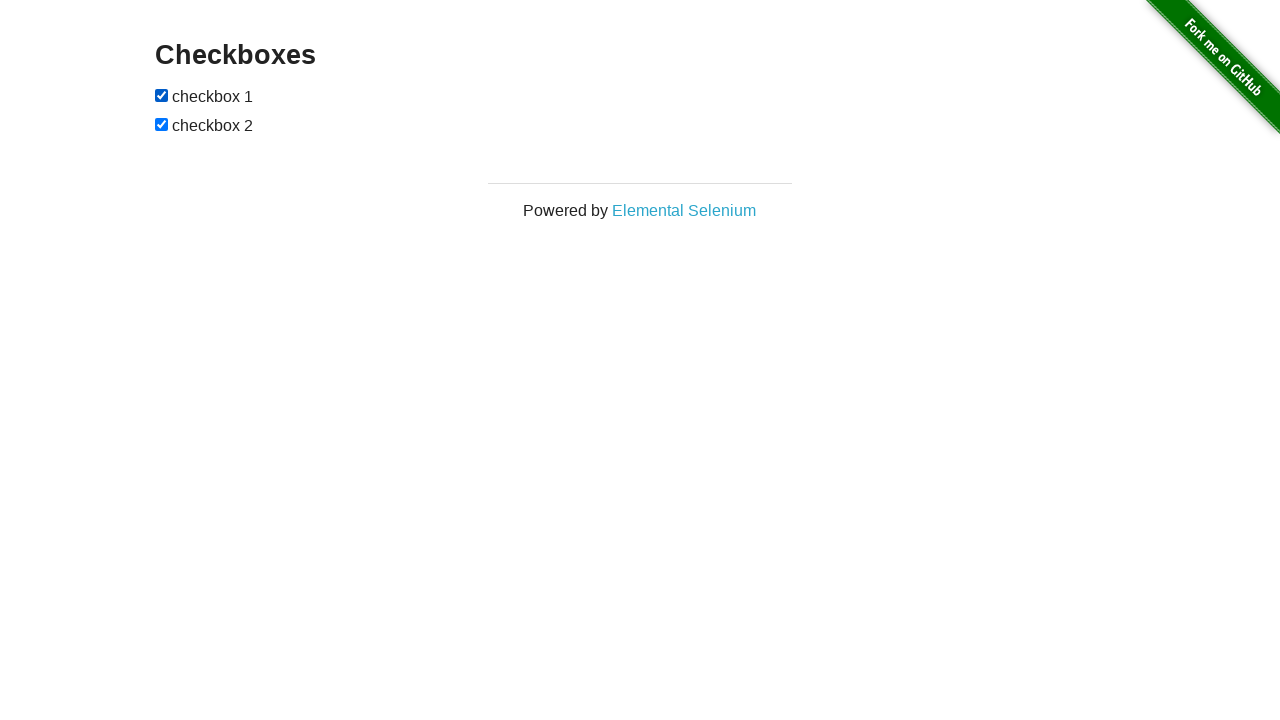

Verified checkbox 1 state changed to: True
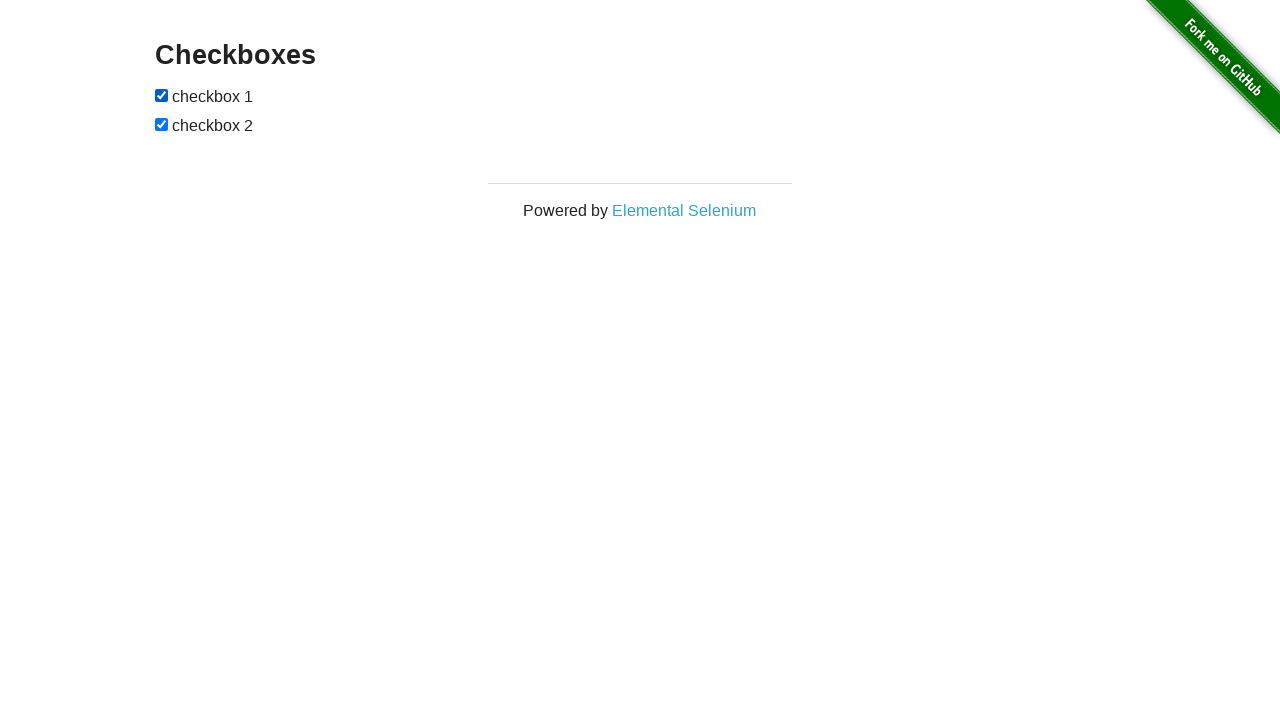

Assertion passed: checkbox 1 state successfully toggled
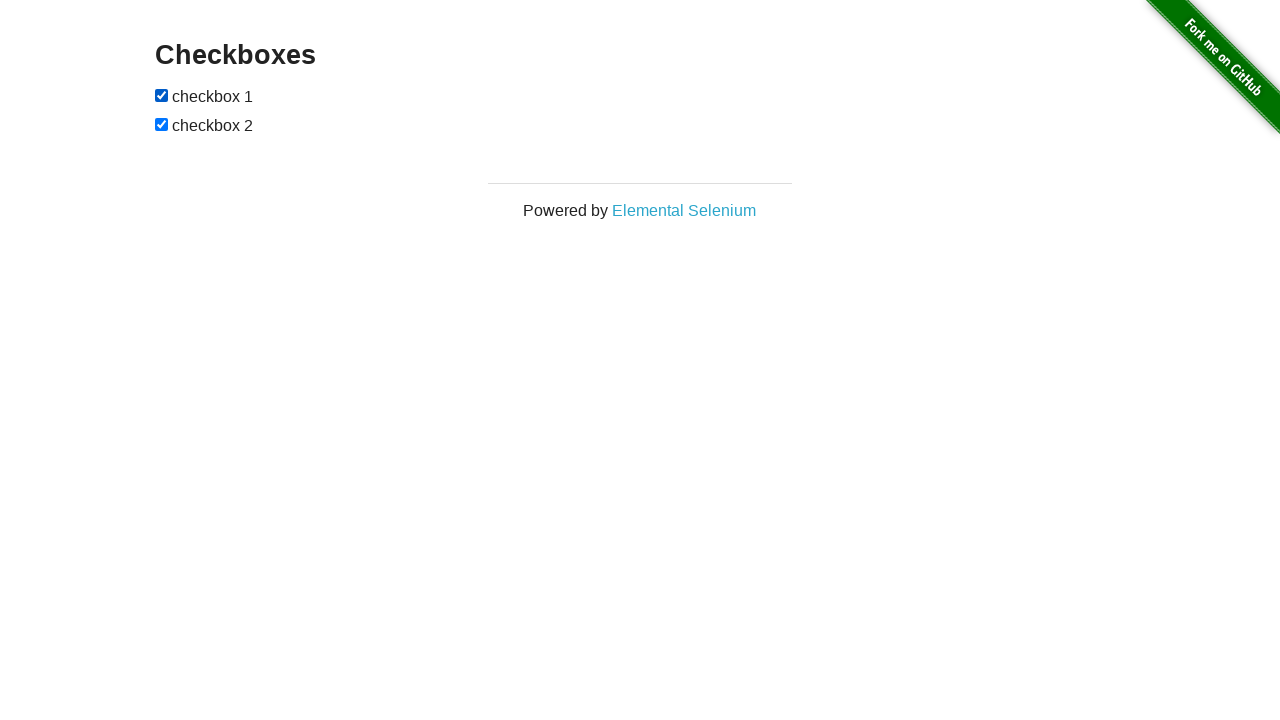

Checked initial state of checkbox 2: True
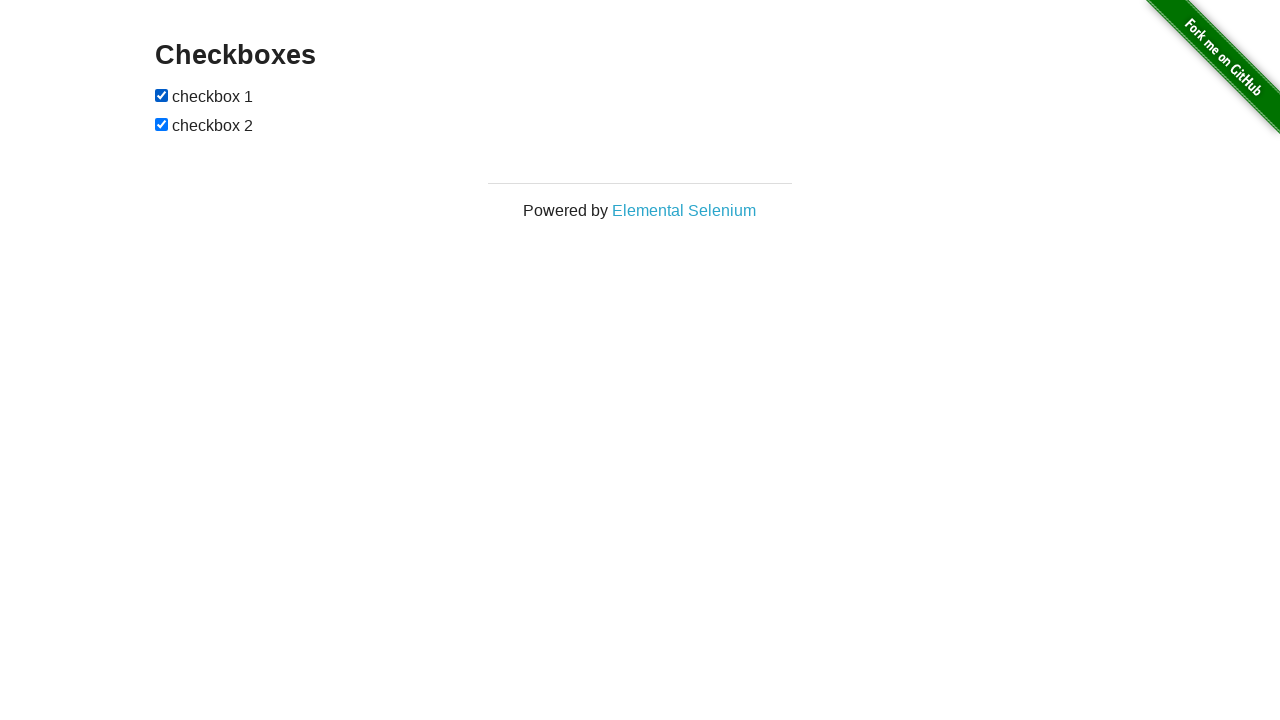

Clicked checkbox 2 at (162, 124) on input[type='checkbox'] >> nth=1
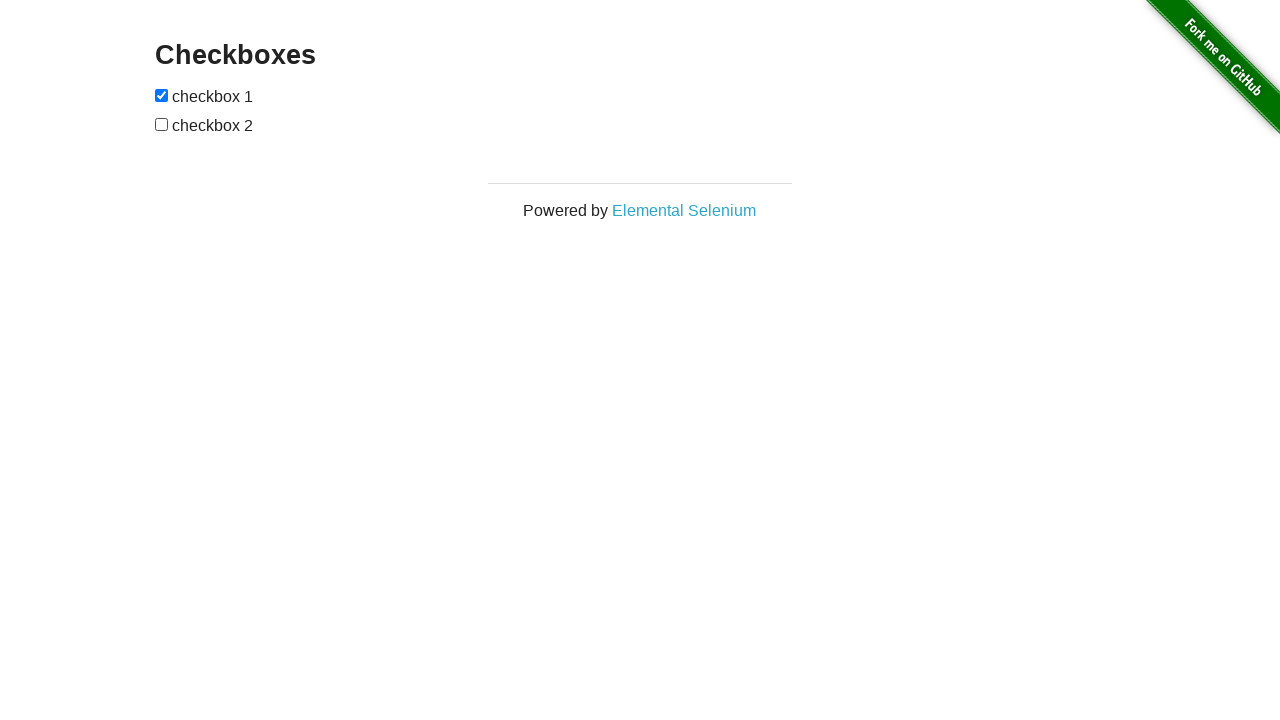

Verified checkbox 2 state changed to: False
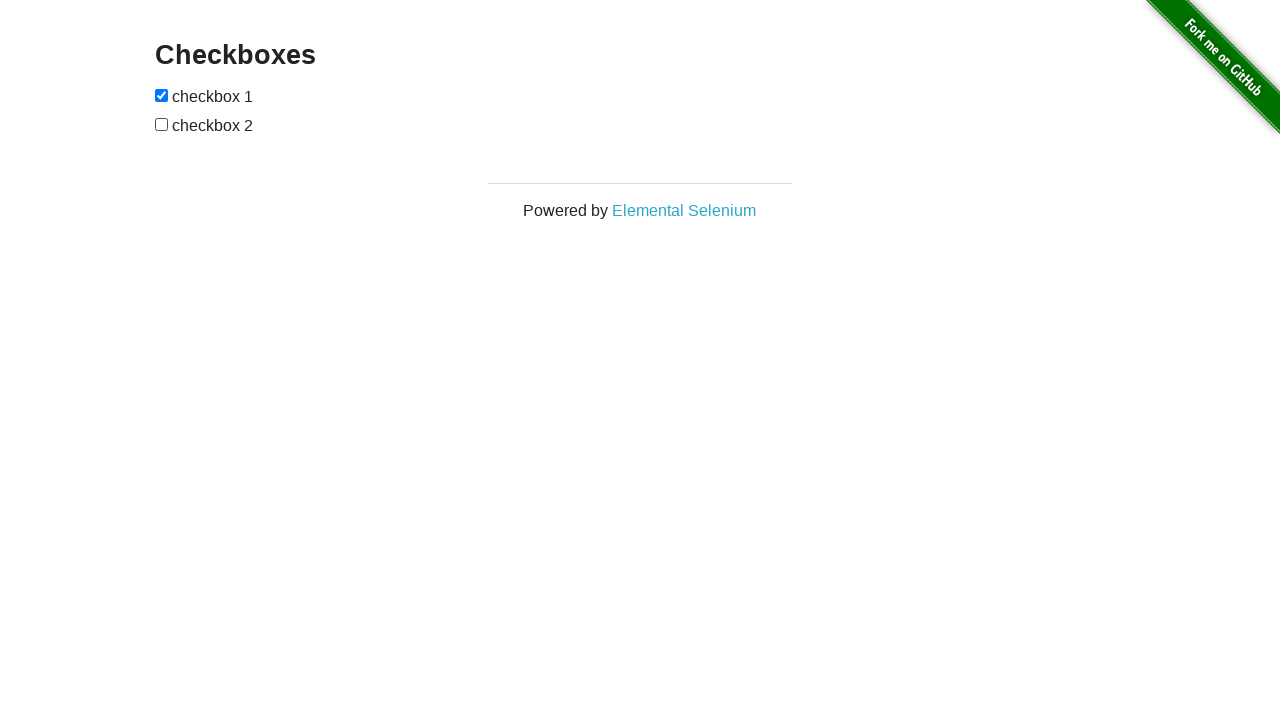

Assertion passed: checkbox 2 state successfully toggled
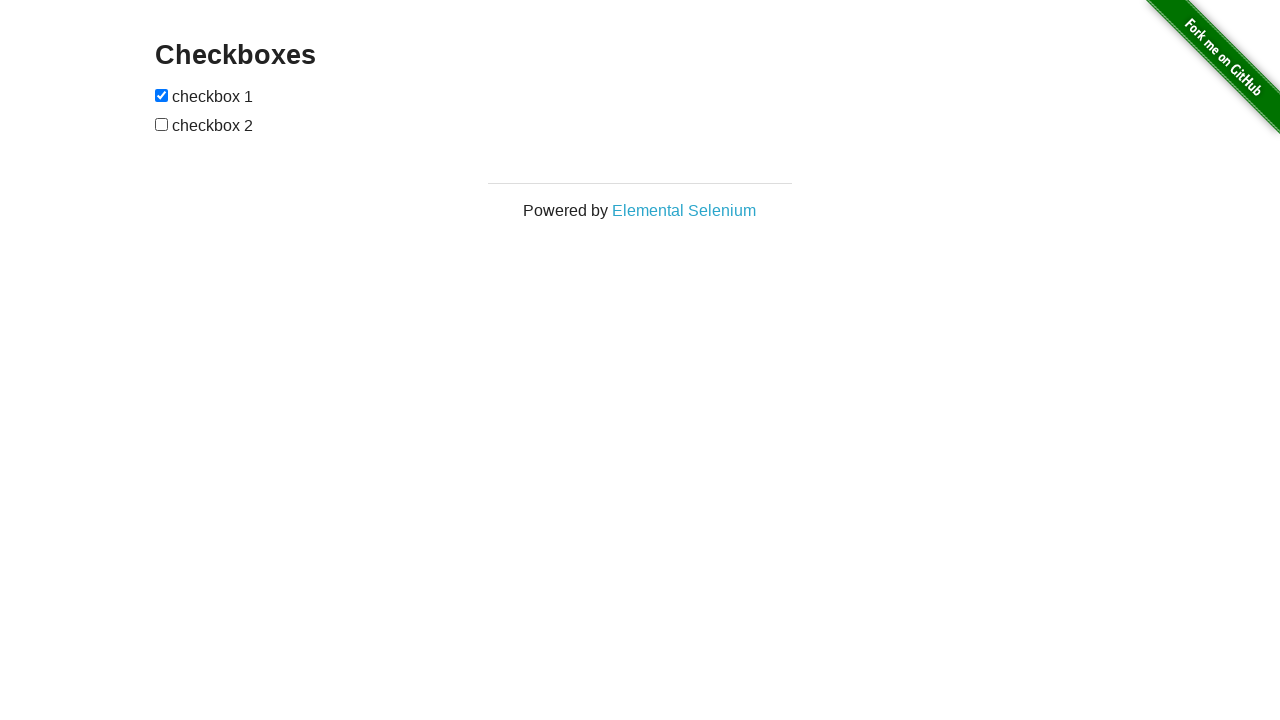

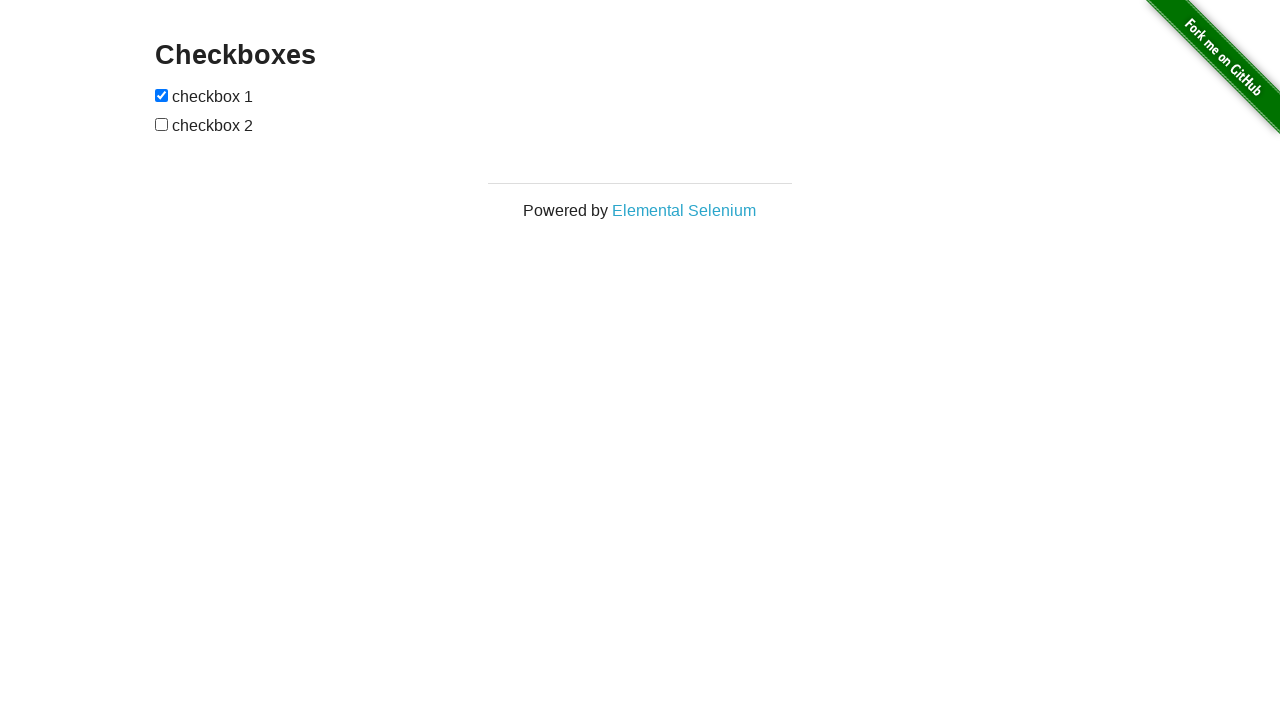